Tests visibility assertions by checking an element is visible, clicking a hide button, and verifying the element becomes hidden

Starting URL: https://www.letskodeit.com/practice

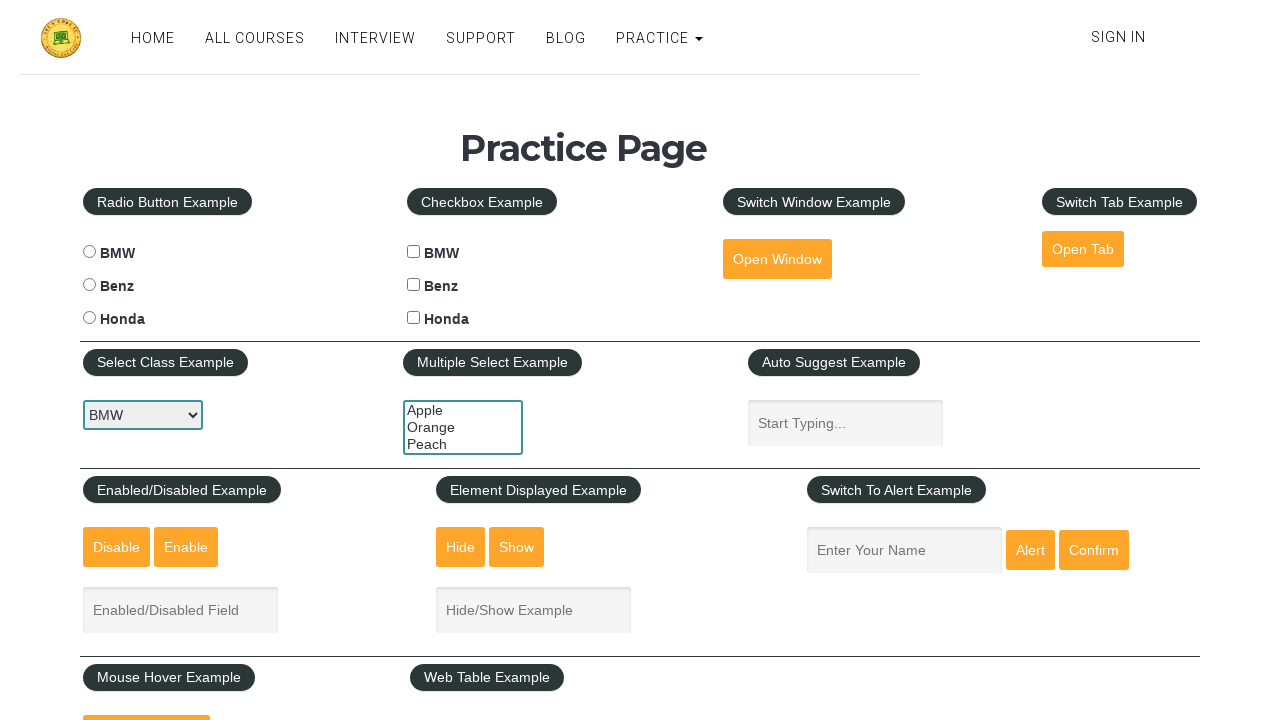

Verified that displayed text element is visible
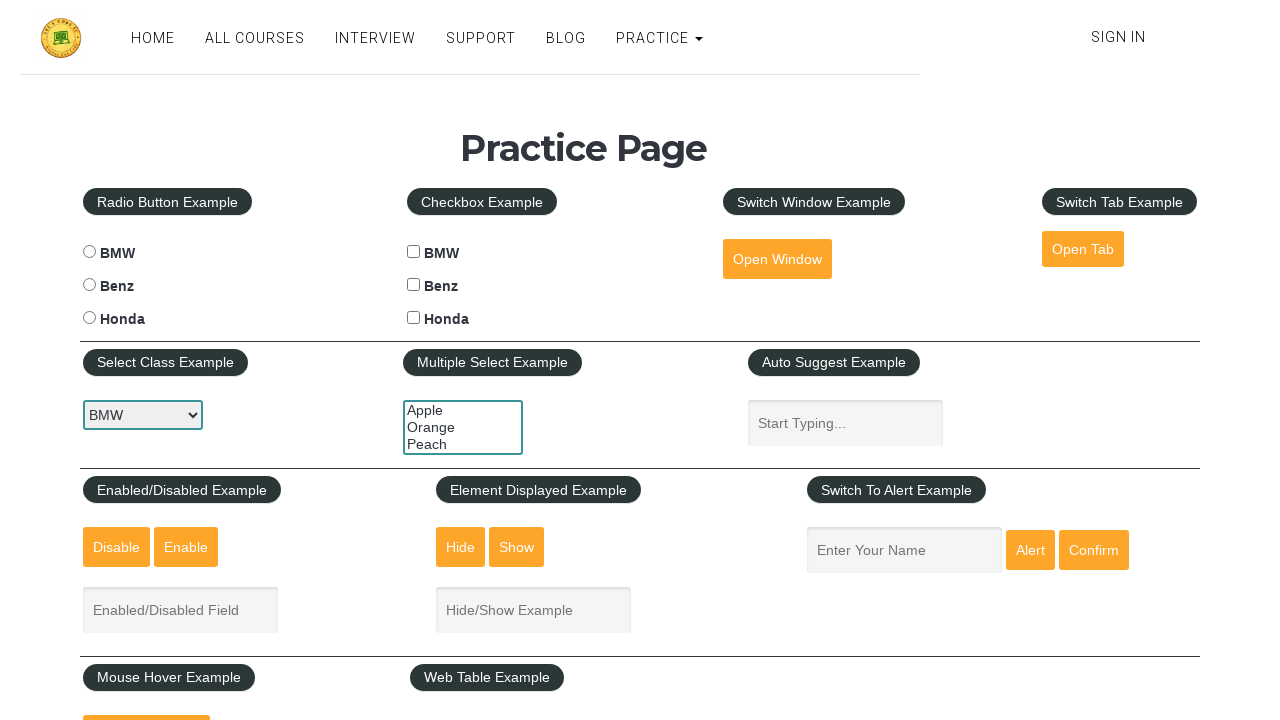

Clicked the hide textbox button at (461, 547) on #hide-textbox
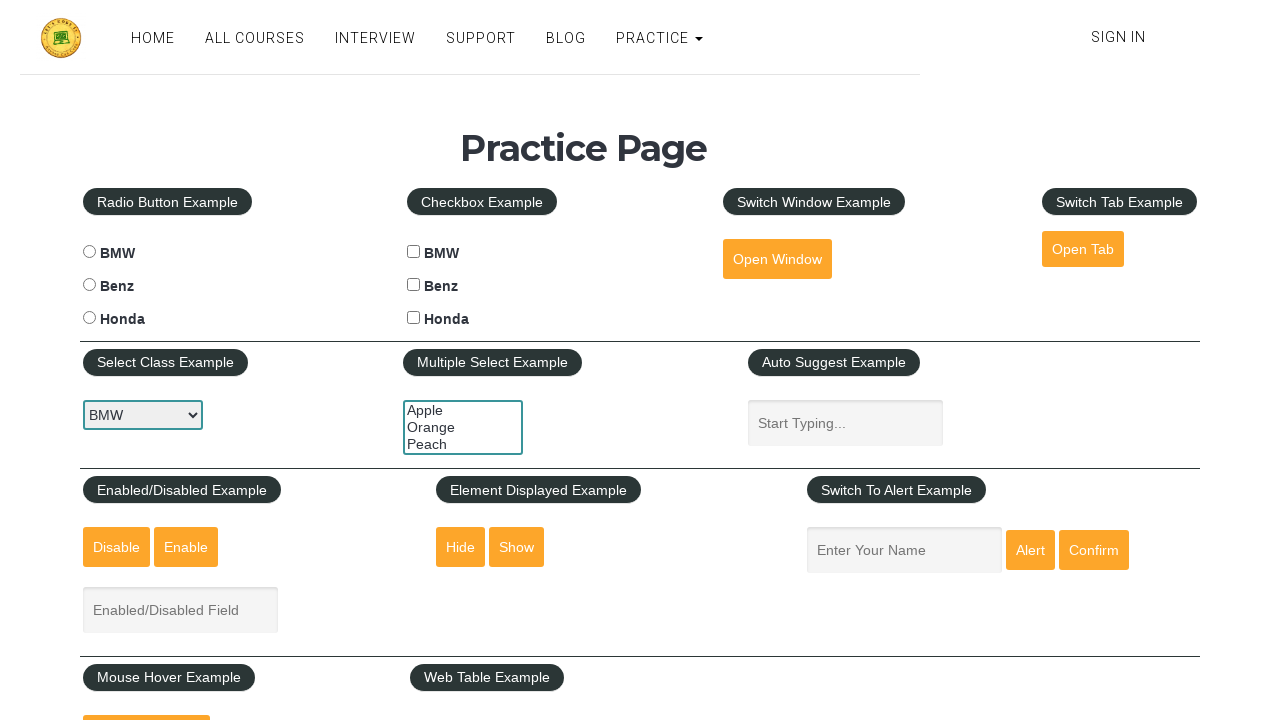

Verified that displayed text element is now hidden
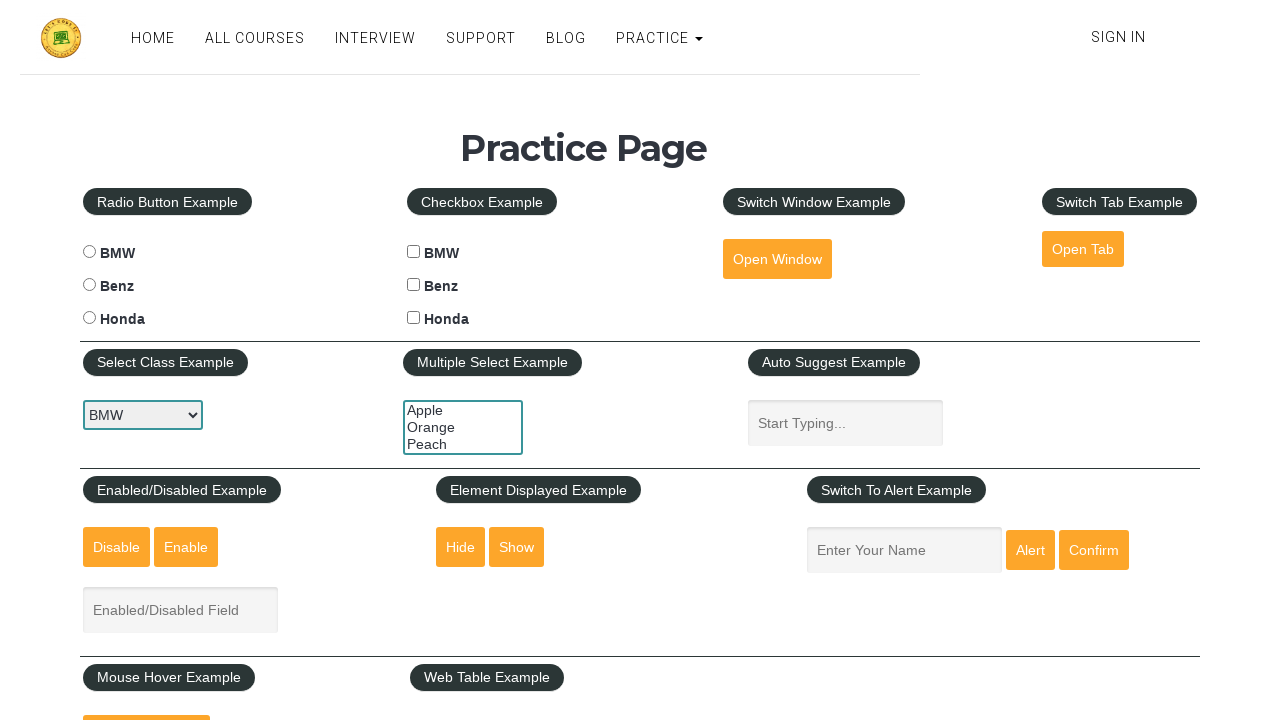

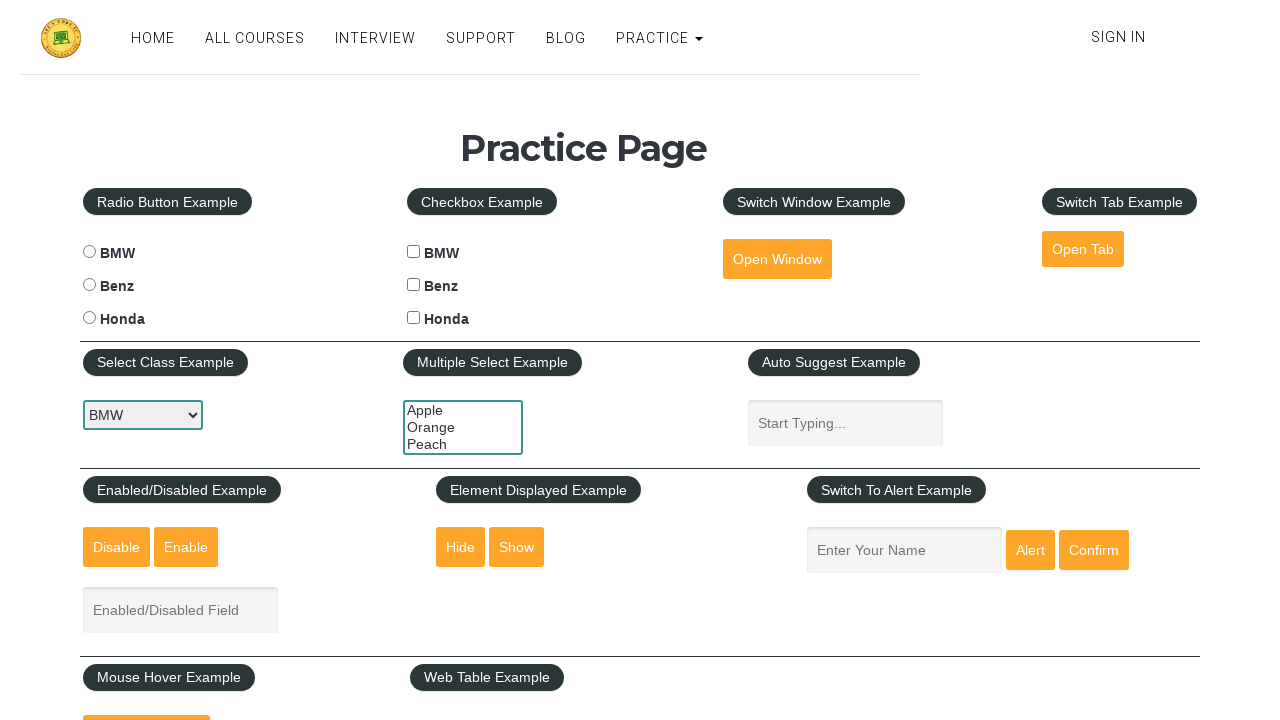